Tests prompt alert by clicking a button in an iframe, entering text in the prompt, and accepting it

Starting URL: https://www.w3schools.com/jsref/tryit.asp?filename=tryjsref_prompt

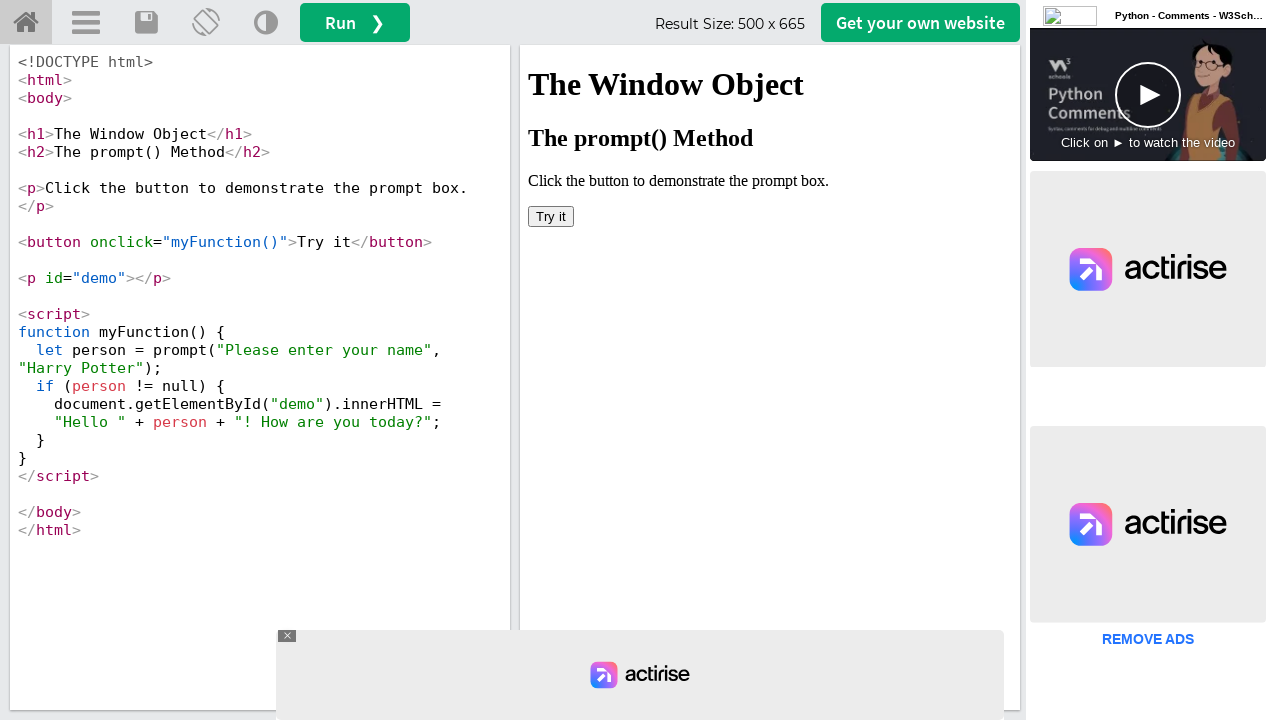

Clicked the run button to execute the code at (355, 22) on button#runbtn
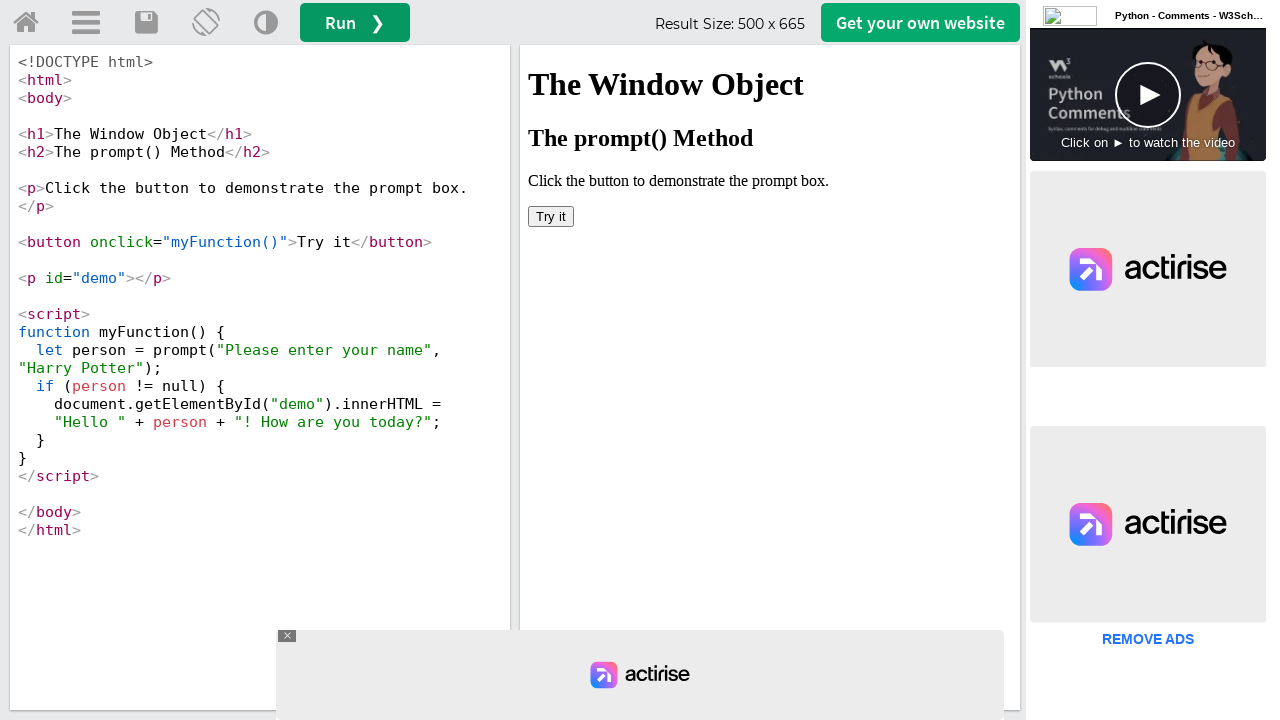

Clicked the 'Try it' button in the iframe to trigger the prompt alert at (551, 216) on iframe#iframeResult >> internal:control=enter-frame >> button:has-text('Try it')
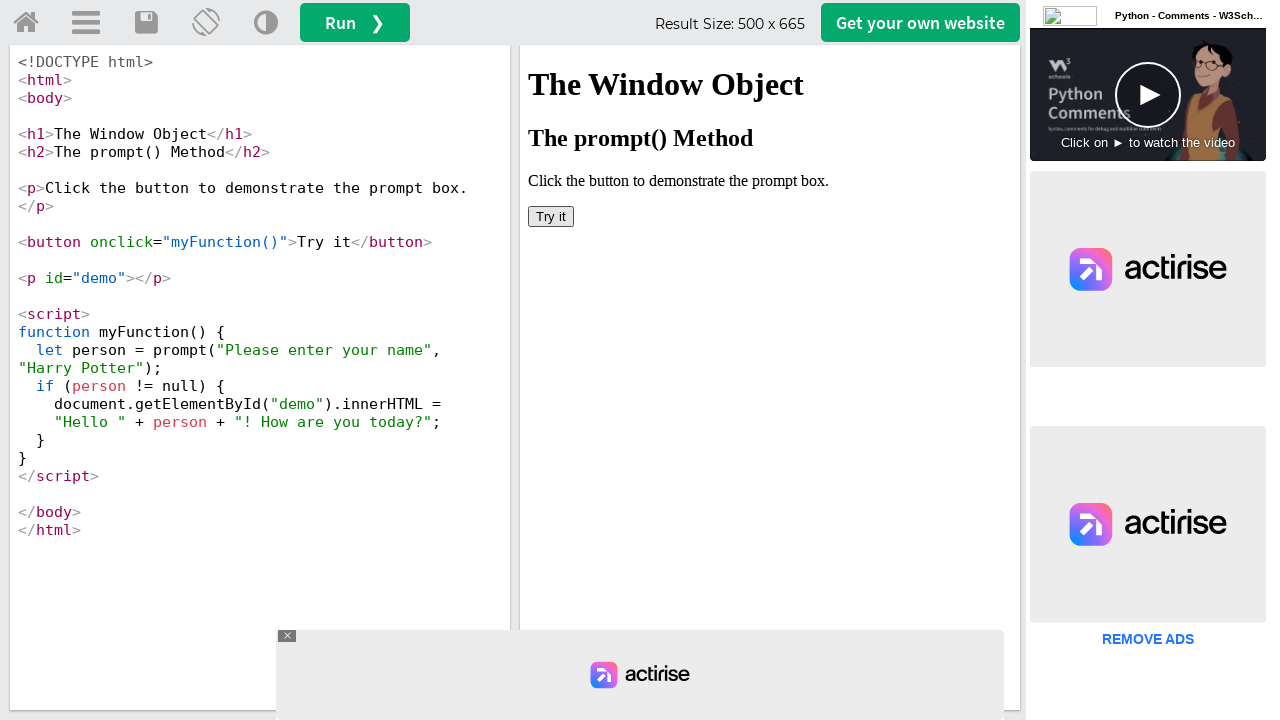

Set up dialog handler to accept prompt alert with input 'Sanket'
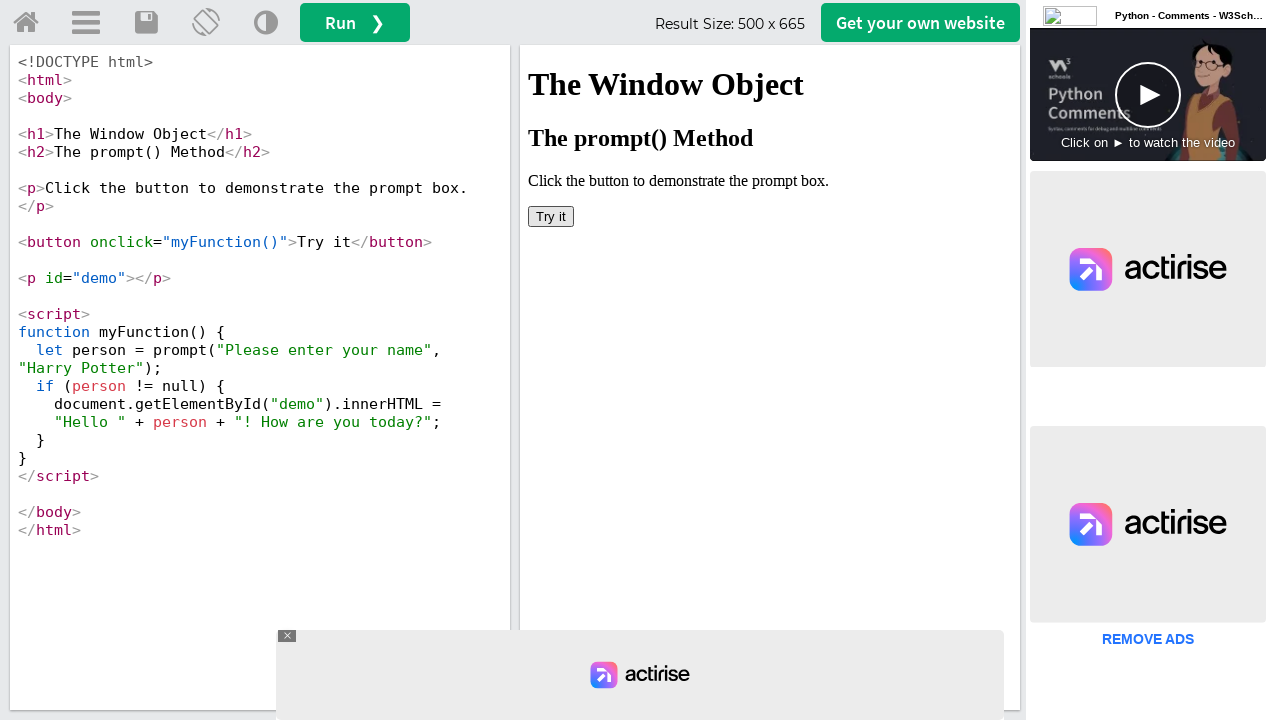

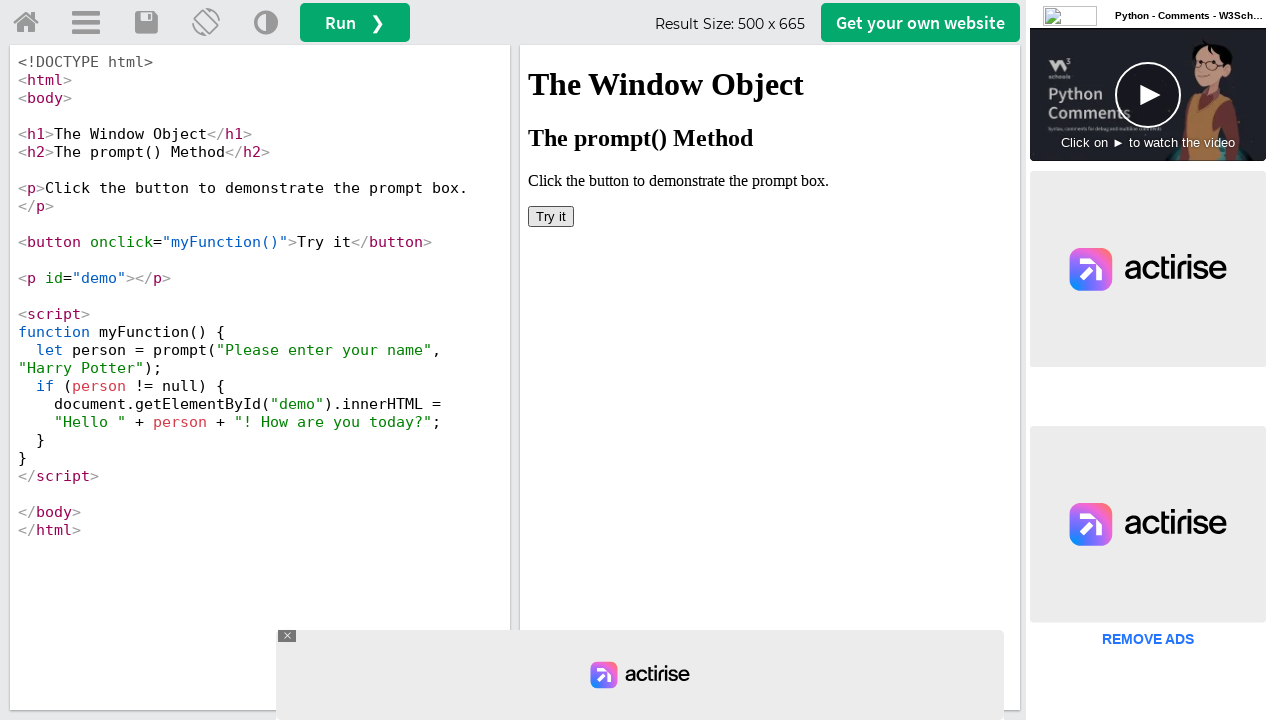